Navigates to an Olly probiotic product page and waits for the page content to load.

Starting URL: https://www.olly.com/products/probiotic-prebiotic?variant=18073984532544

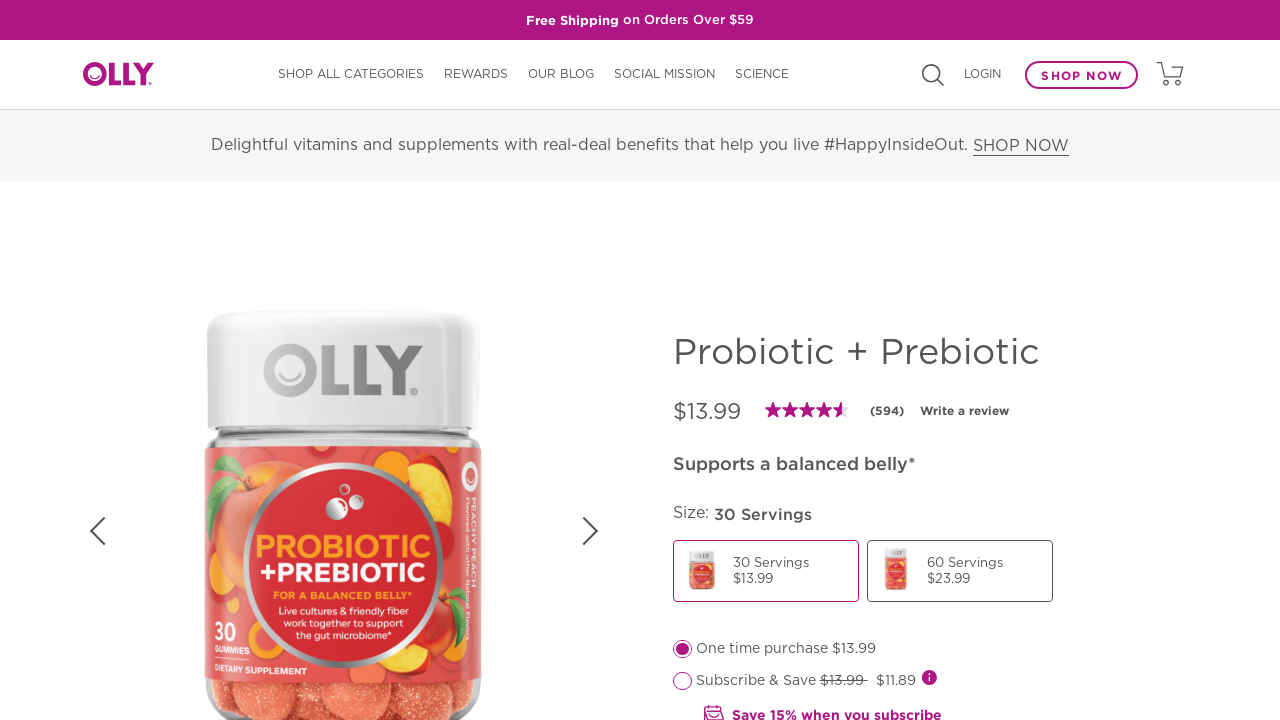

Navigated to Olly probiotic product page
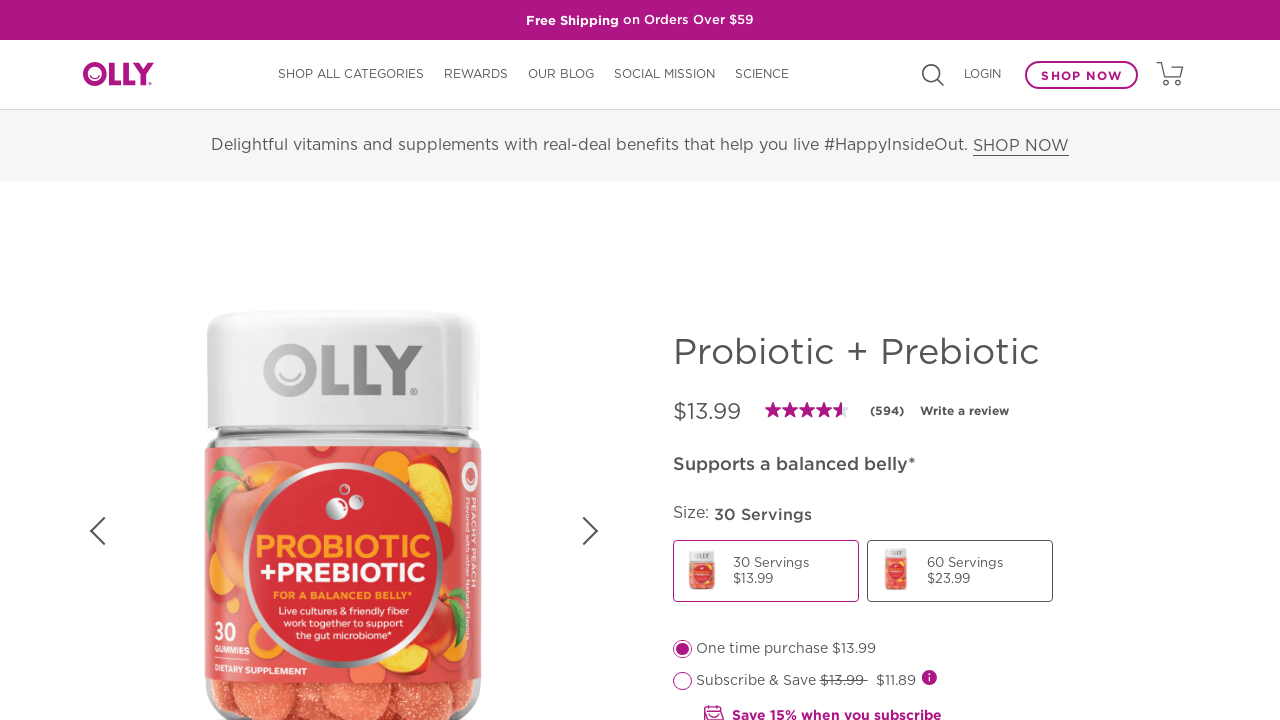

Page DOM content fully loaded
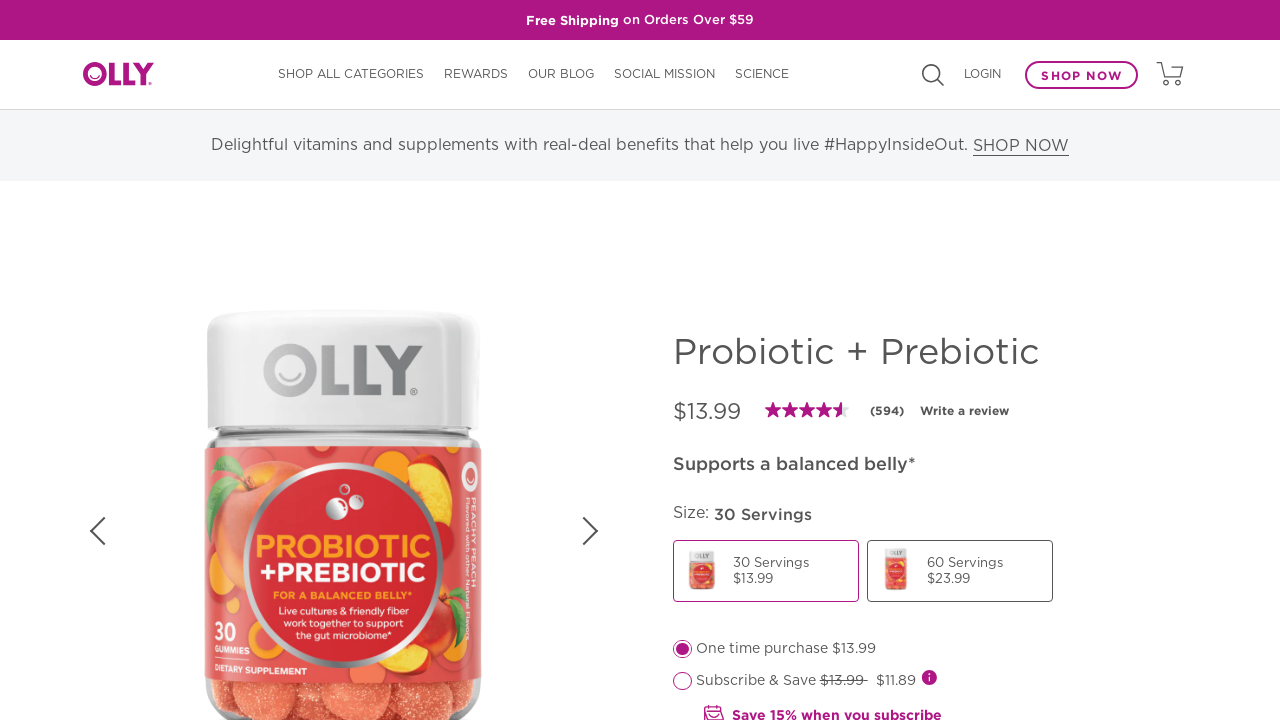

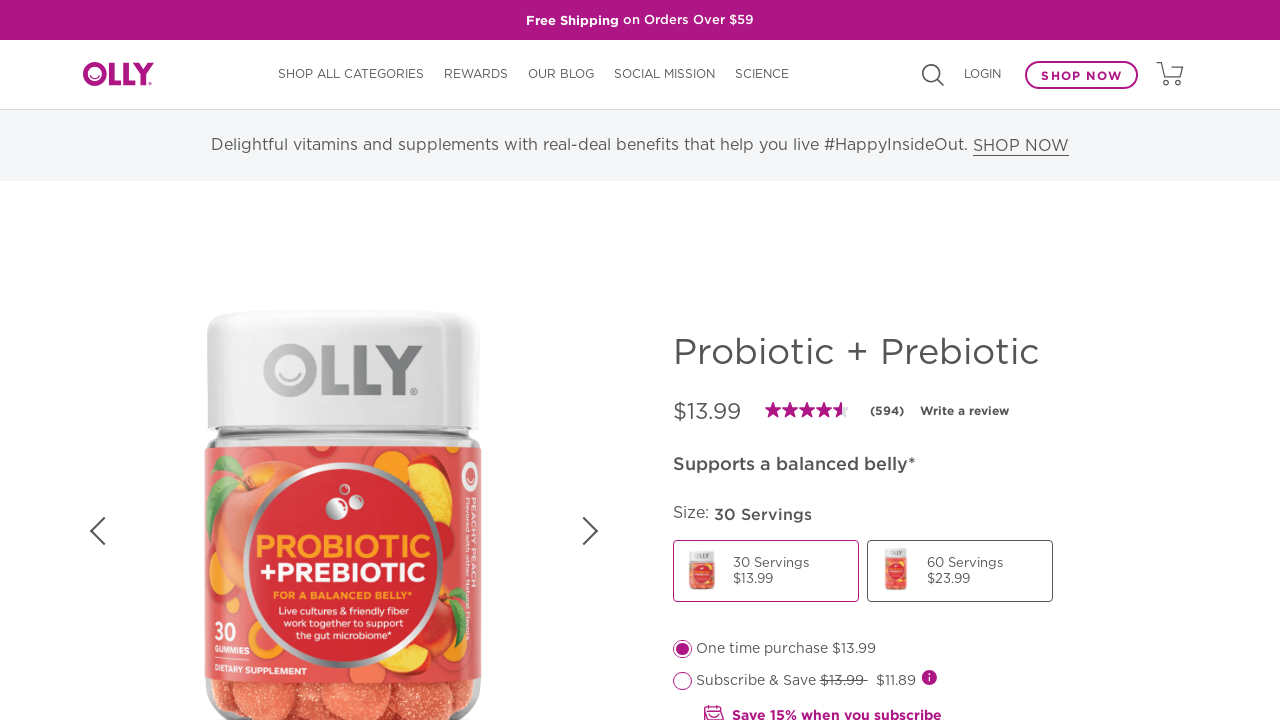